Navigates to the practice site and clicks on the A/B Testing link using CSS selector

Starting URL: https://practice.cydeo.com/

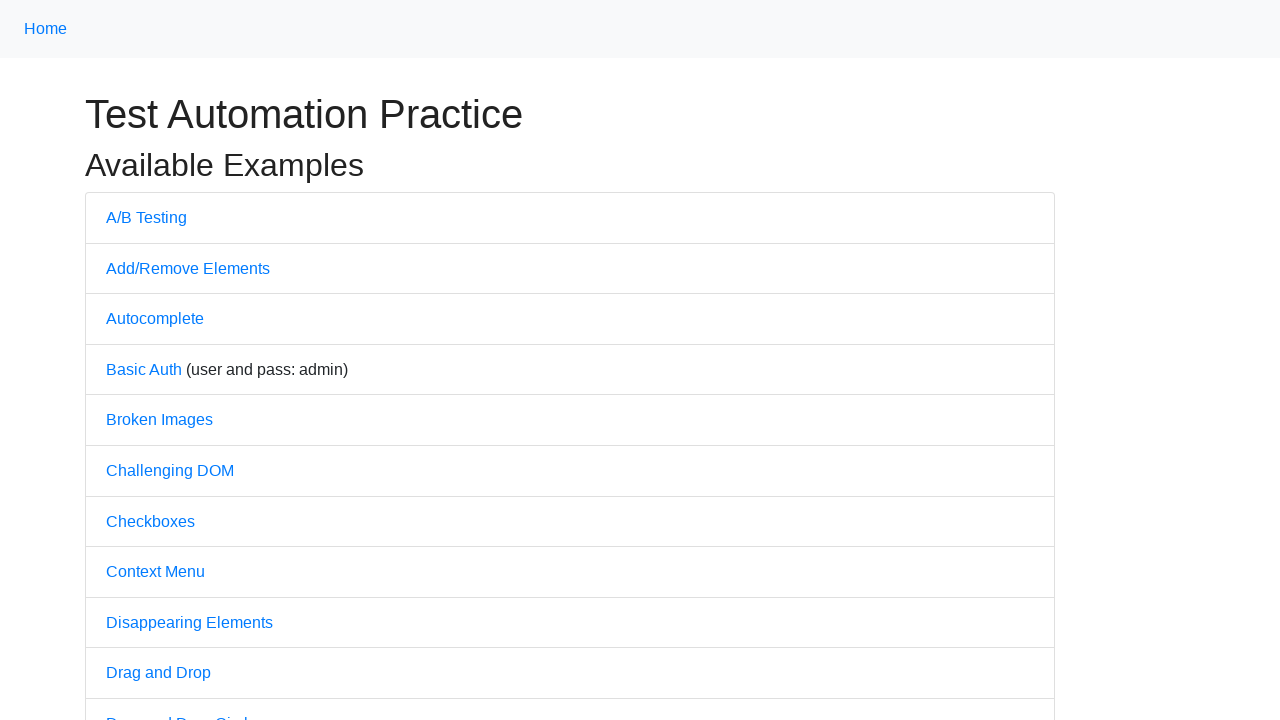

Navigated to practice site at https://practice.cydeo.com/
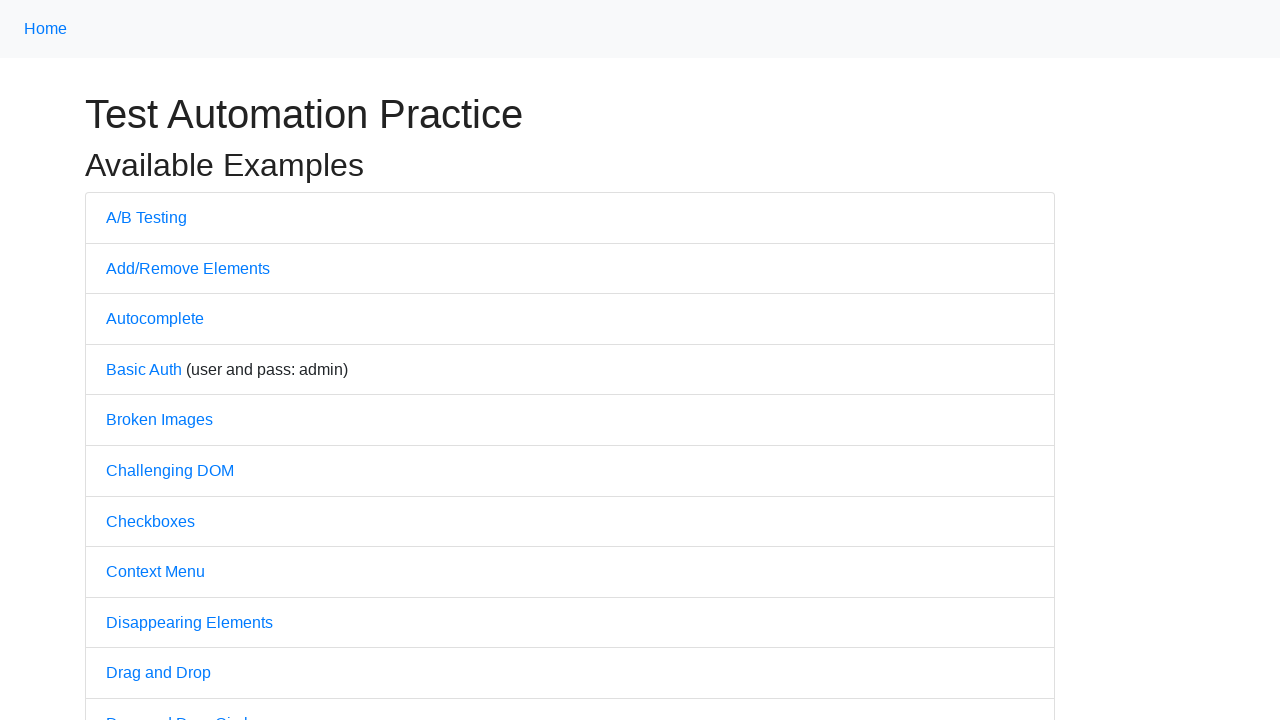

Clicked on A/B Testing link using CSS selector at (146, 217) on li>a[href='/abtest']
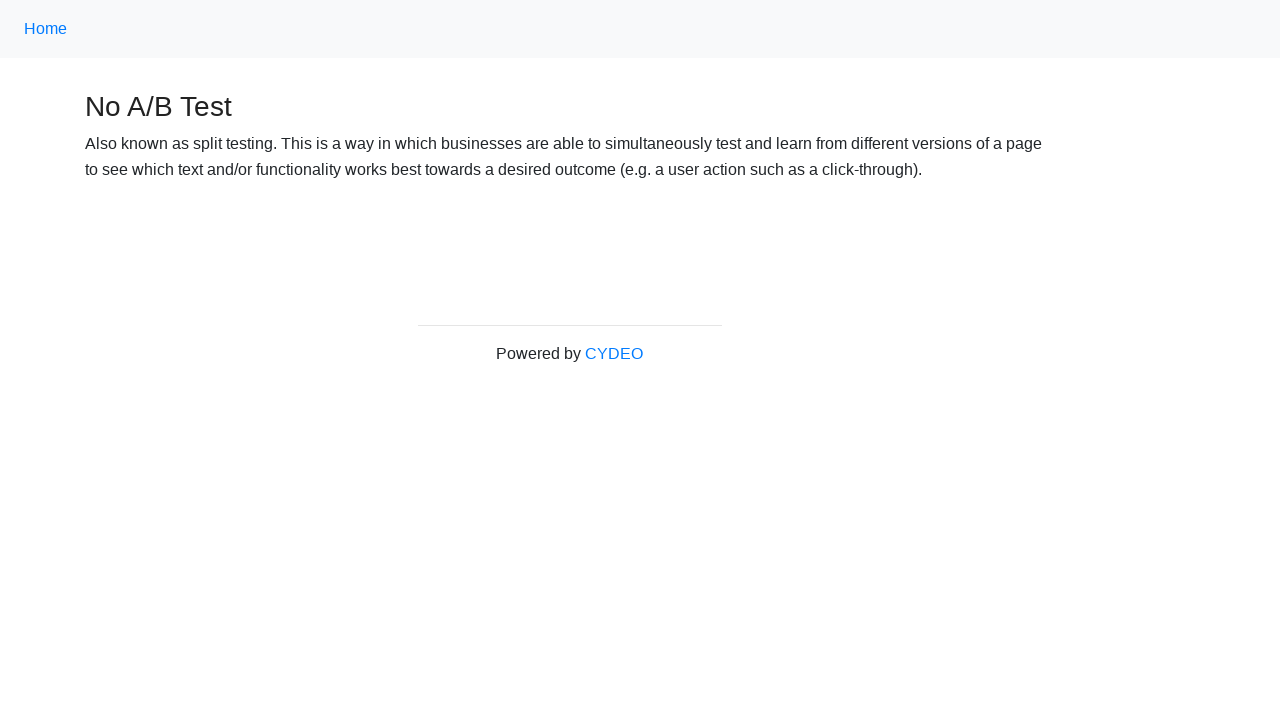

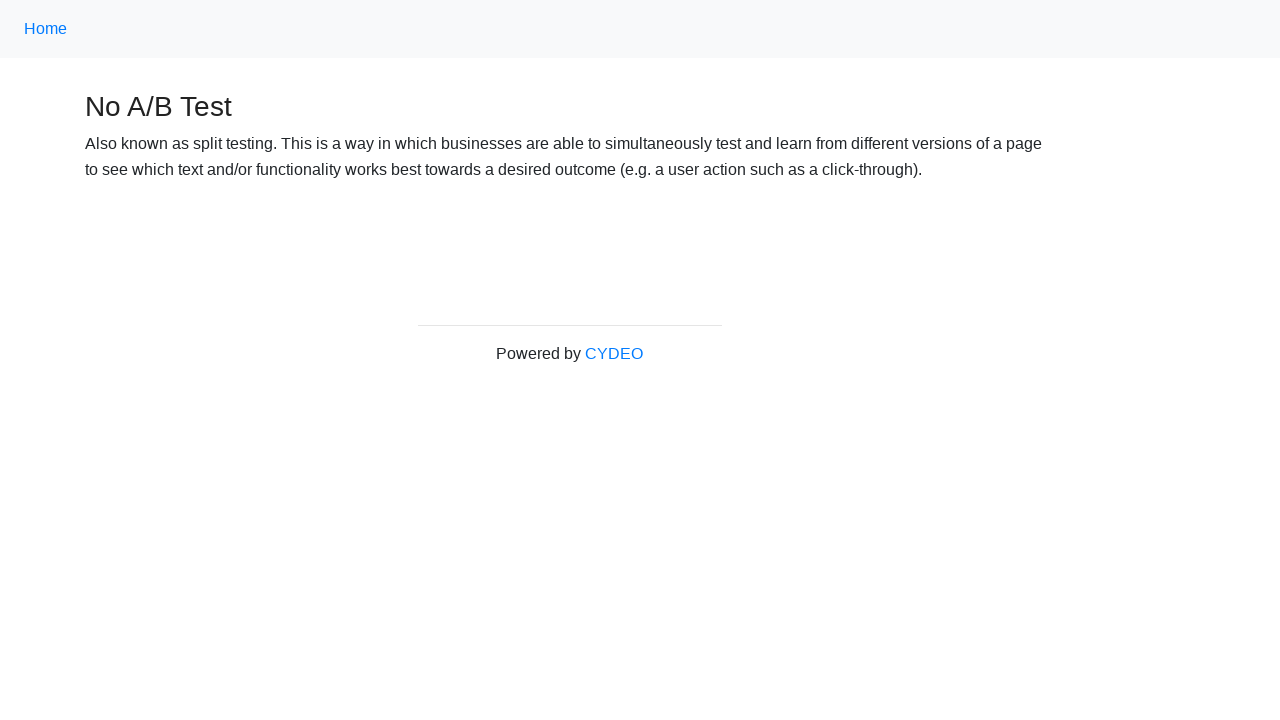